Tests entering and clearing the password field

Starting URL: https://bonigarcia.dev/selenium-webdriver-java/web-form.html

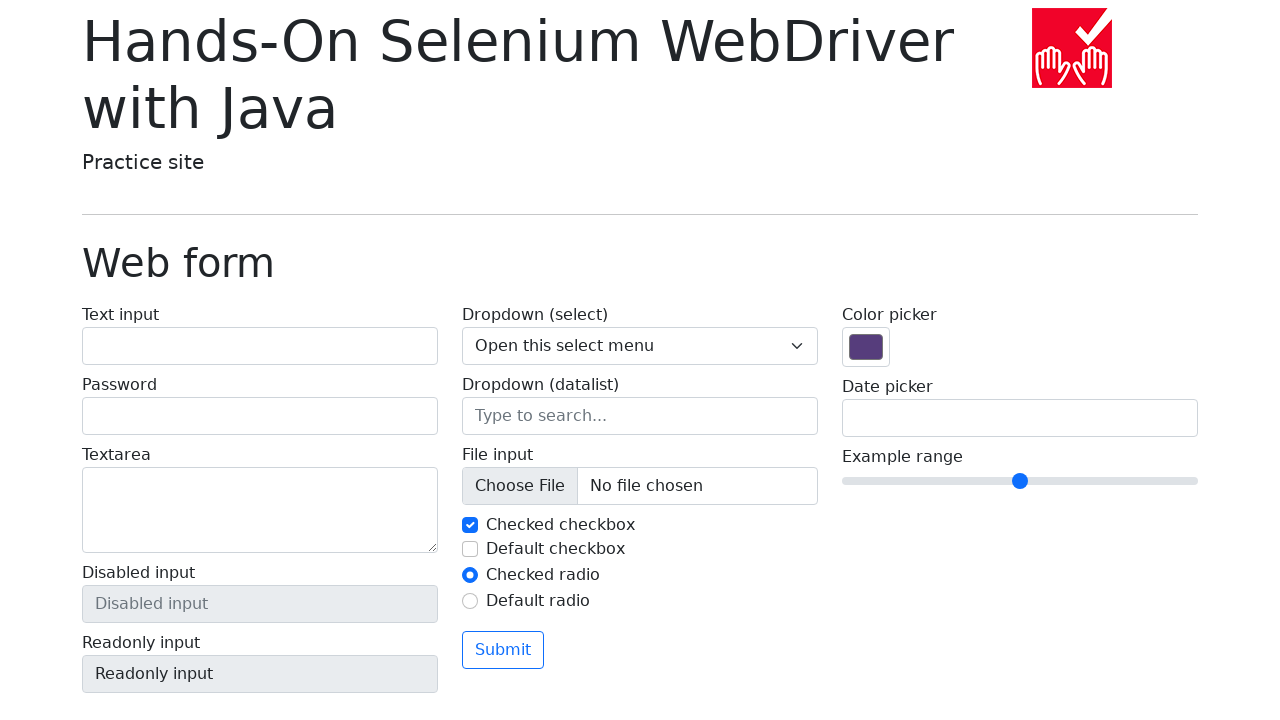

Navigated to web form page
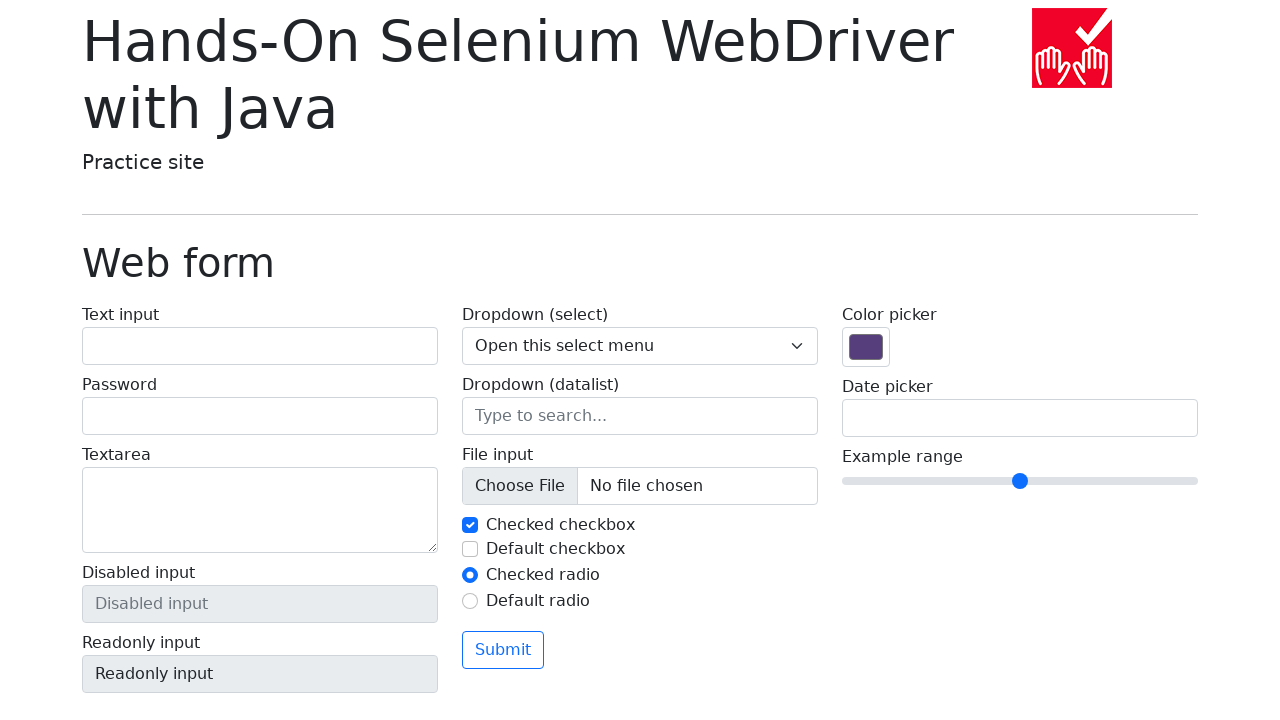

Entered password 'Qwerty123' into password field on input[name='my-password']
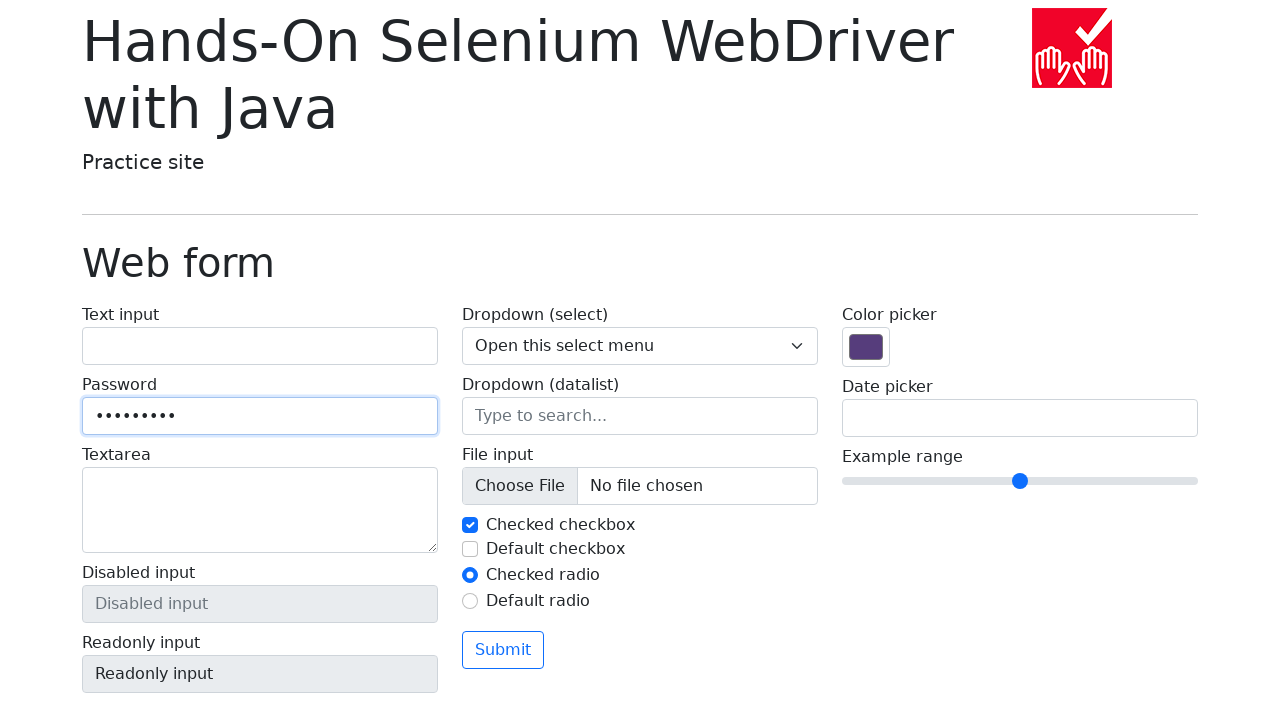

Cleared password field by filling with empty string on input[name='my-password']
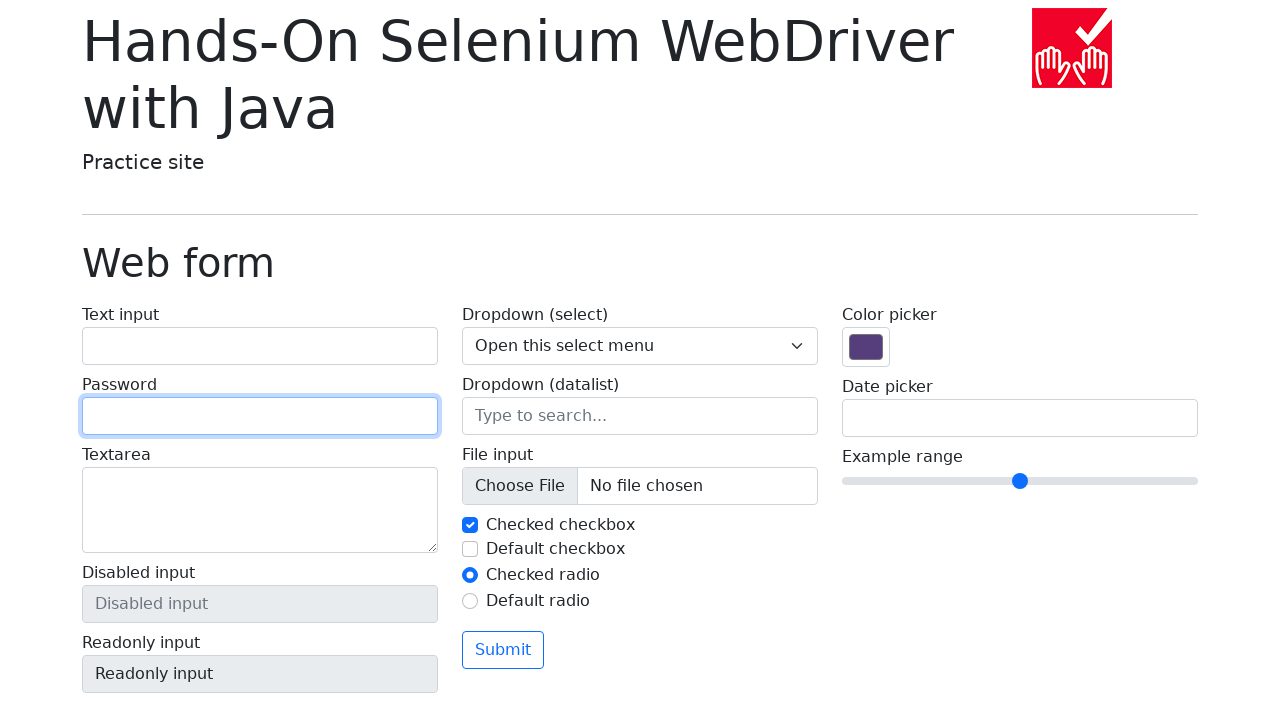

Verified password field is empty
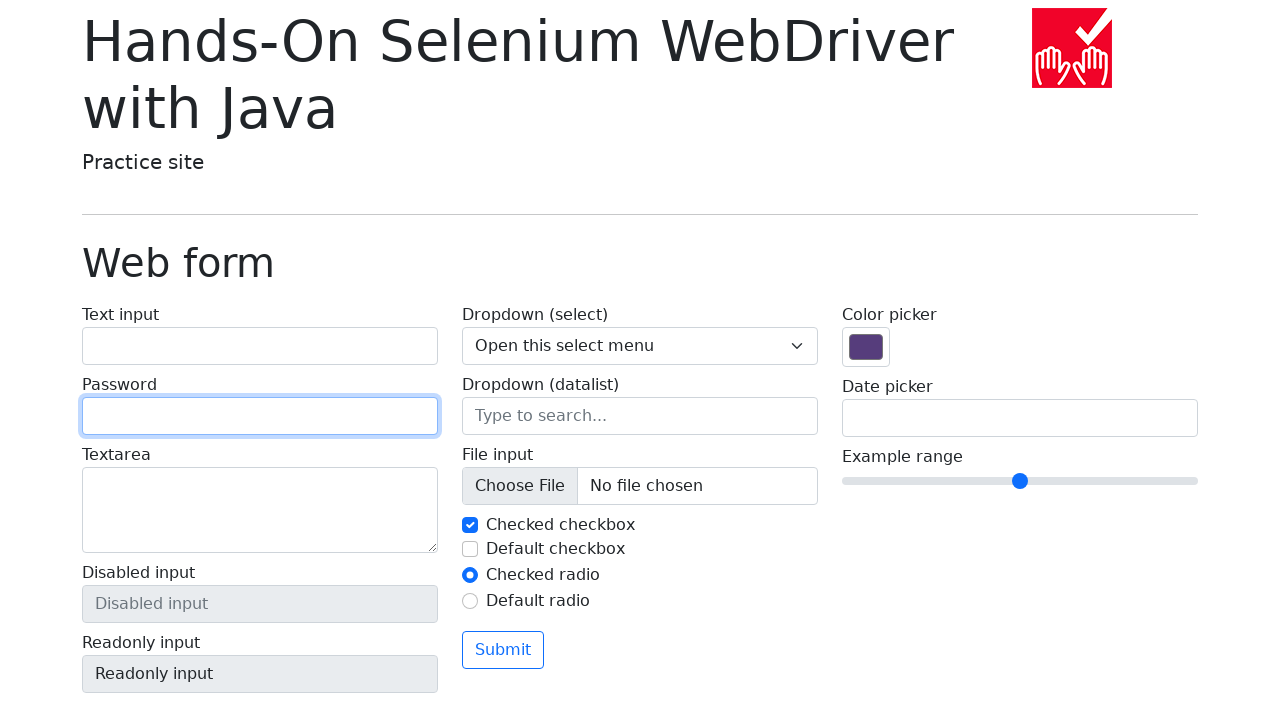

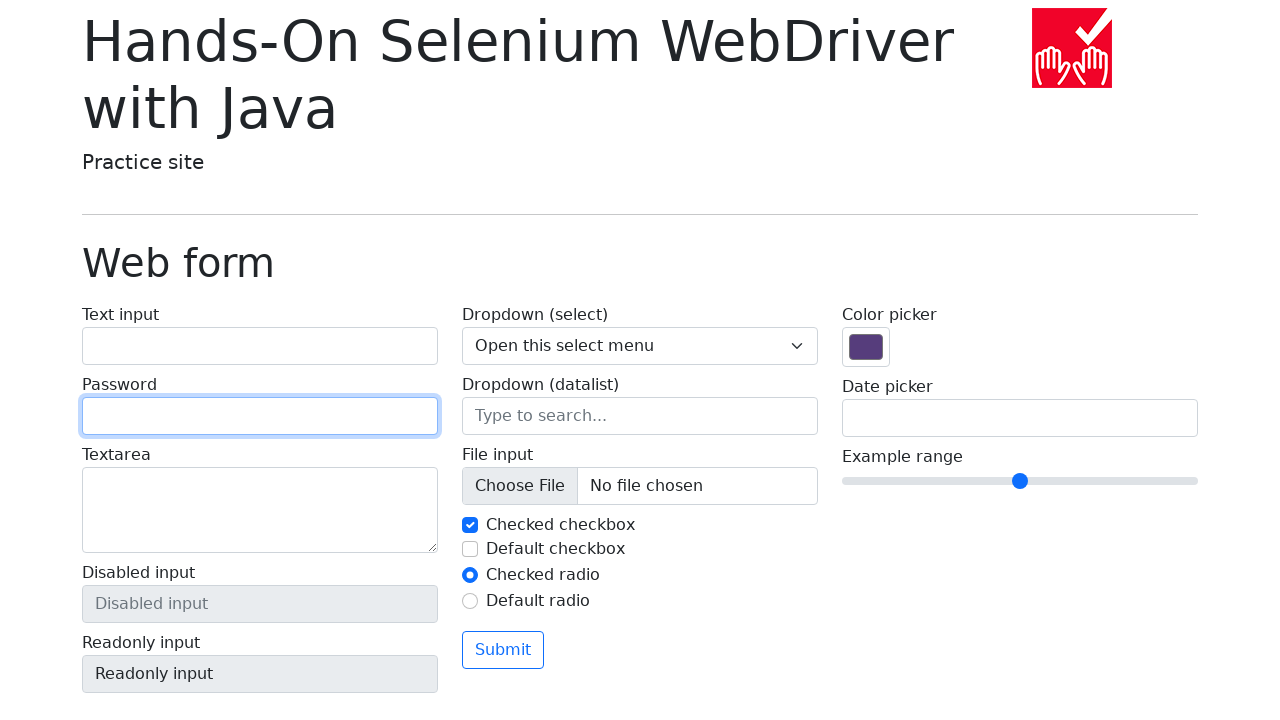